Tests various alert popup interactions including accepting, dismissing, and entering text into prompt alerts on a demo page

Starting URL: https://demoqa.com/alerts

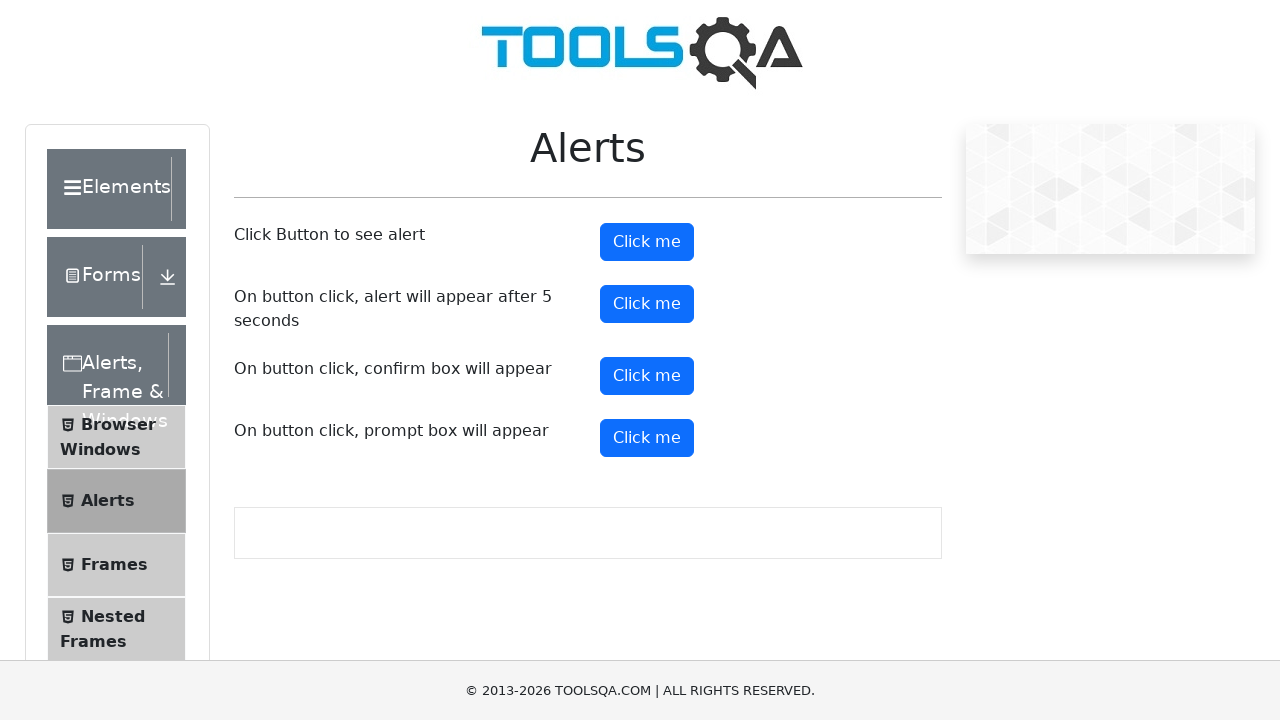

Clicked first alert button at (647, 242) on (//button[@class='btn btn-primary'])[1]
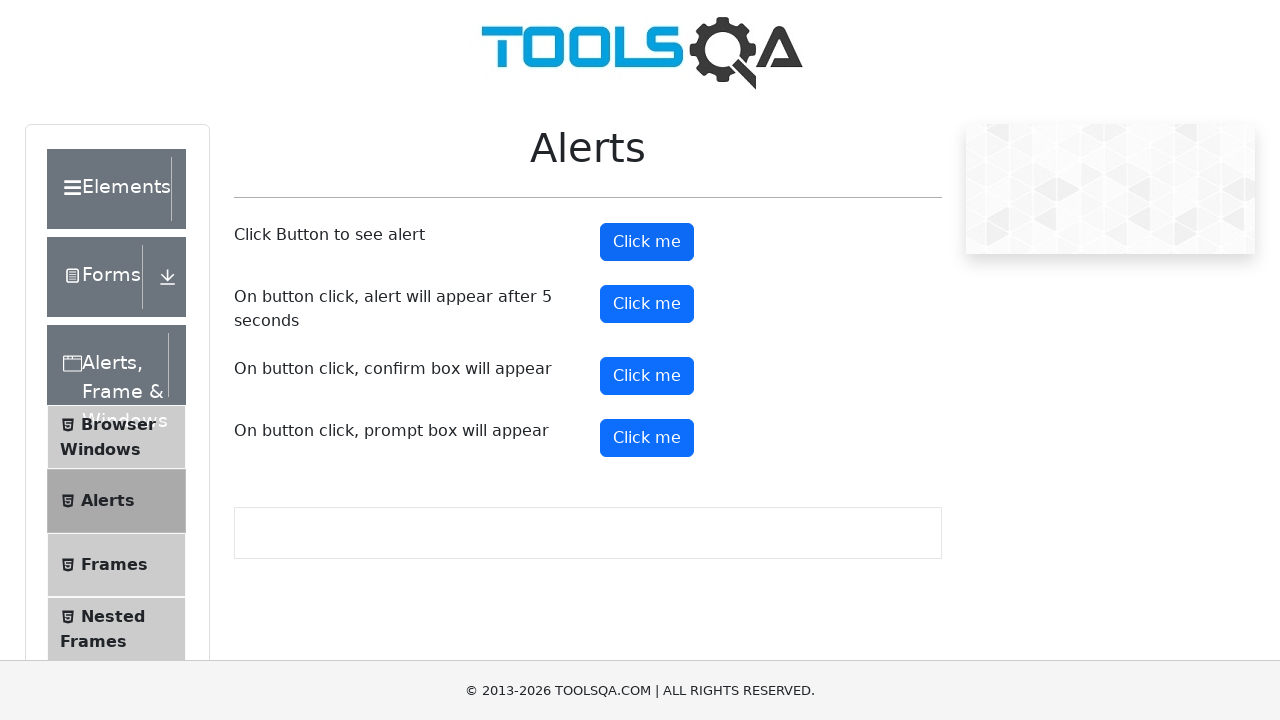

Accepted first alert dialog
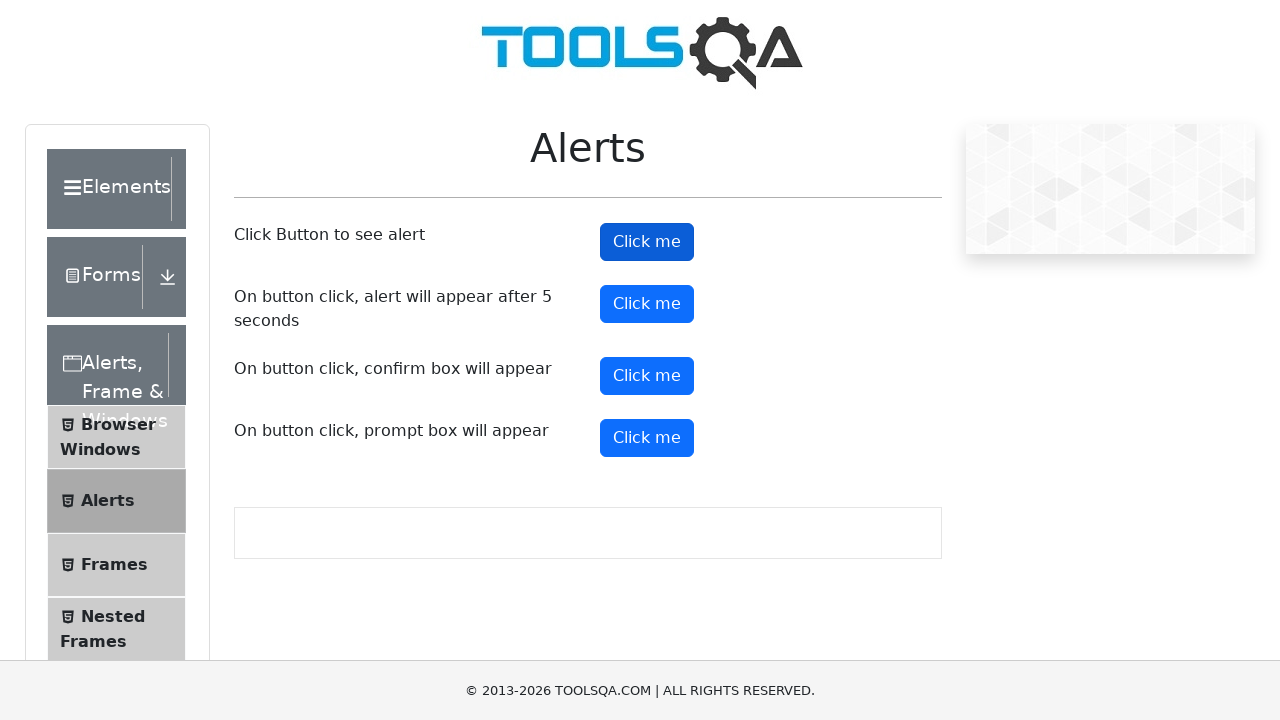

Clicked timer alert button at (647, 304) on xpath=//button[@id='timerAlertButton']
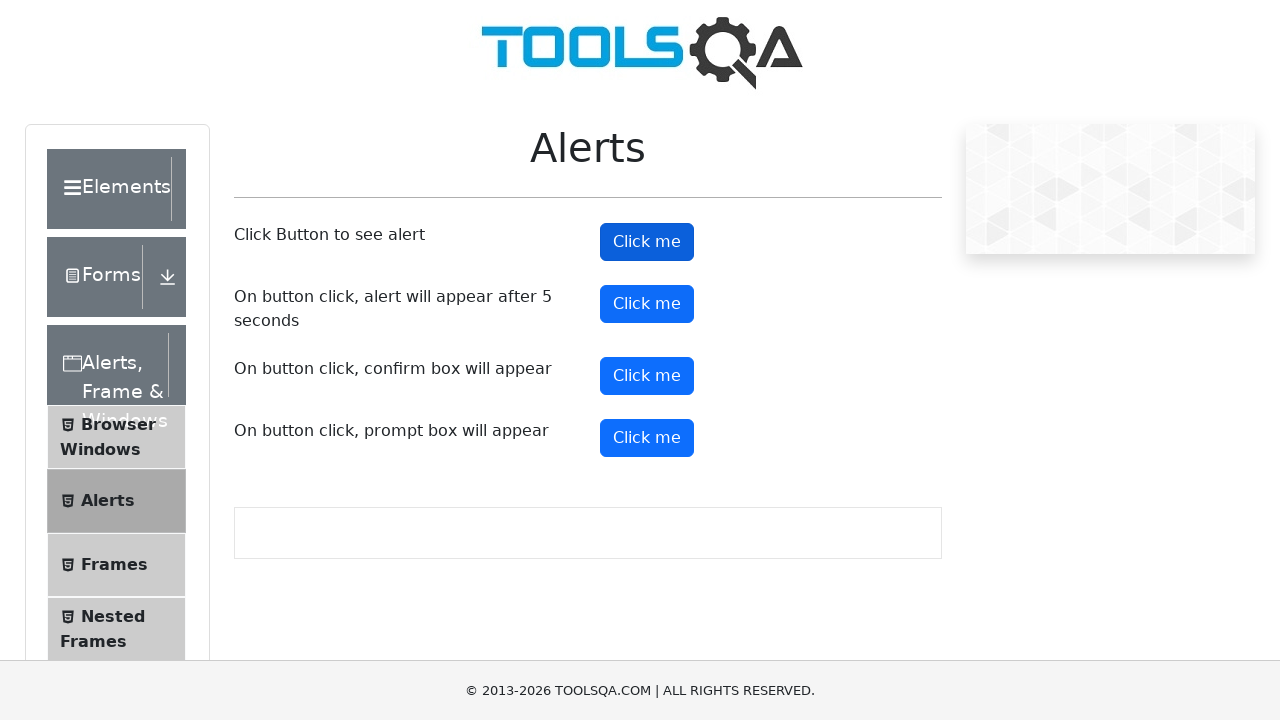

Accepted delayed timer alert dialog
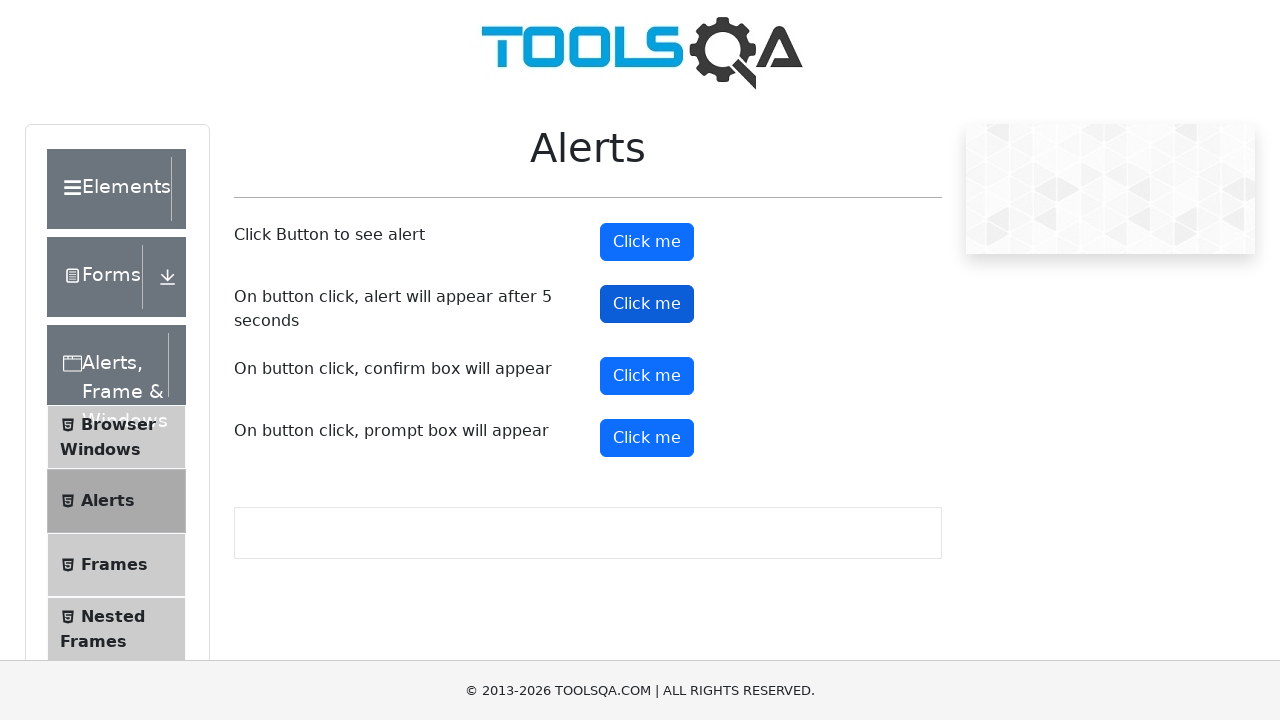

Clicked confirm alert button at (647, 376) on (//button[@class='btn btn-primary'])[3]
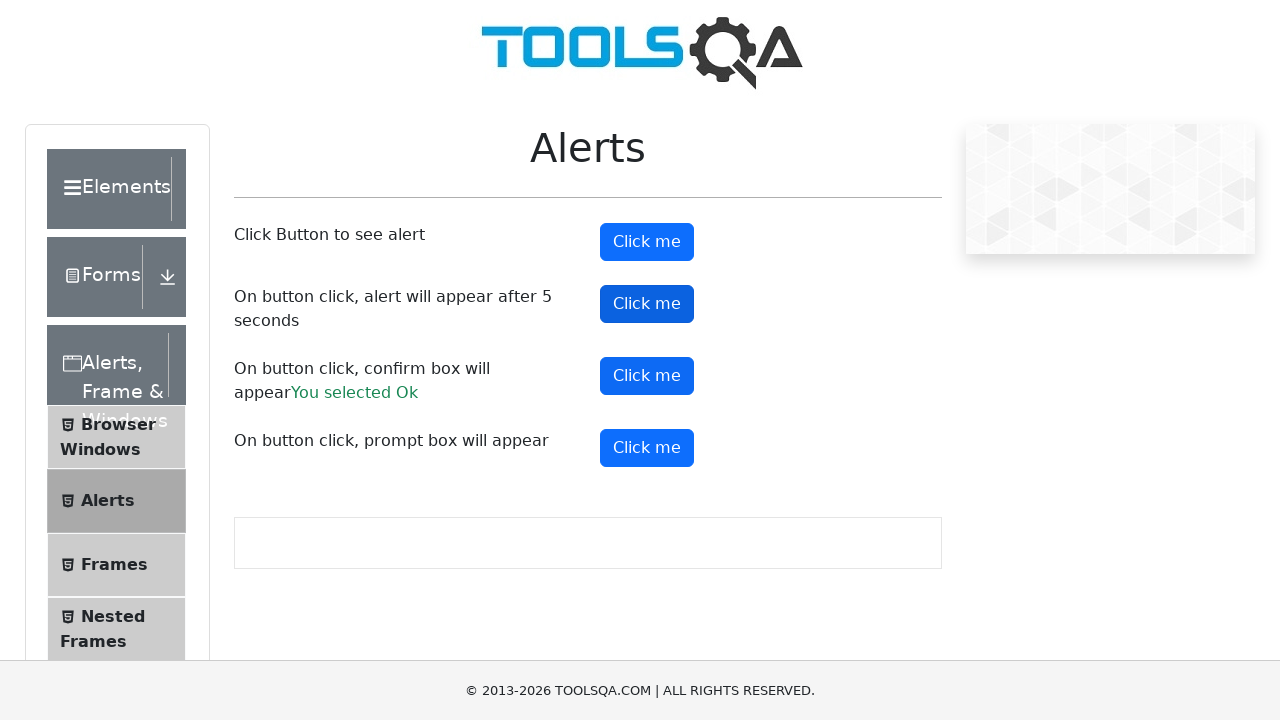

Dismissed confirm alert dialog
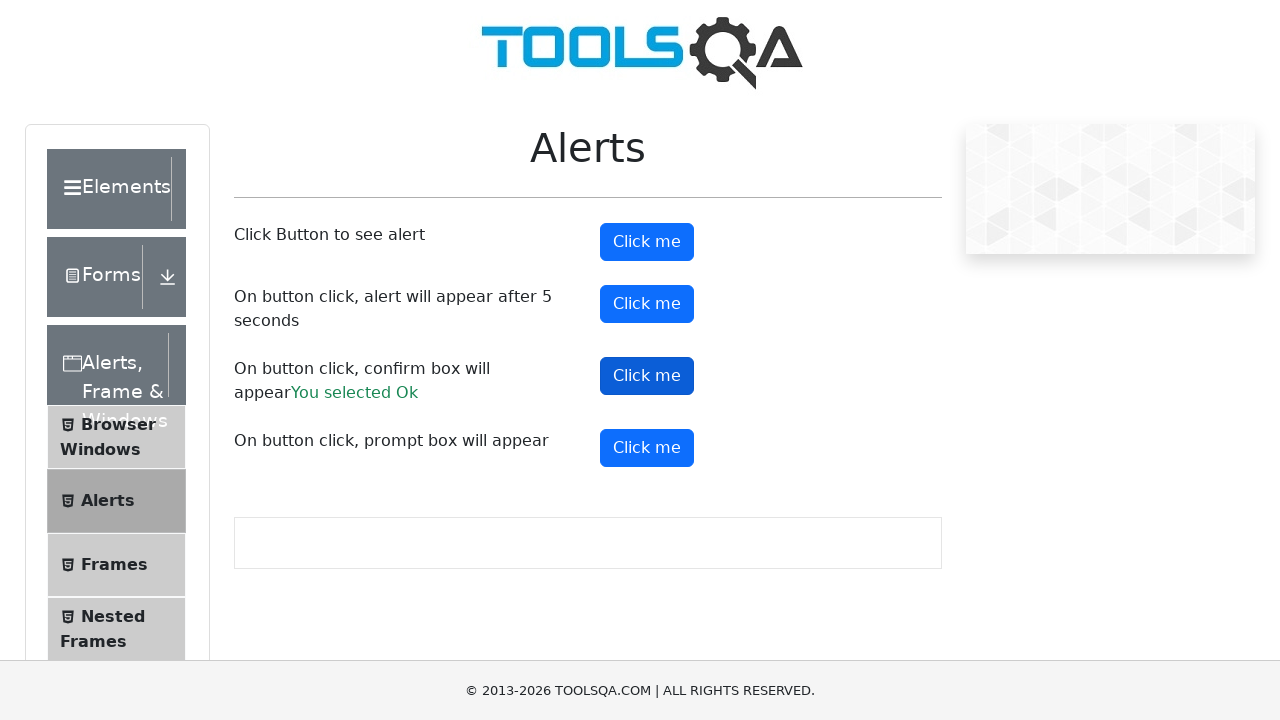

Clicked prompt alert button at (647, 448) on (//button[@class='btn btn-primary'])[4]
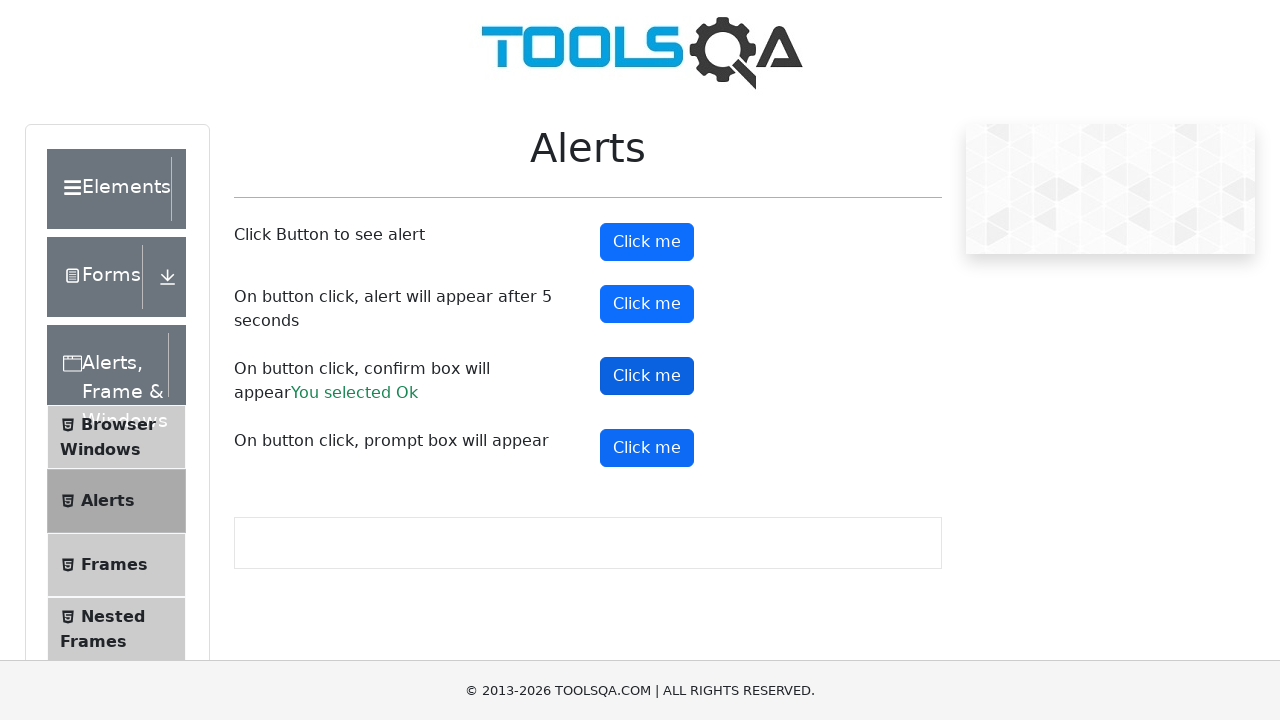

Accepted prompt alert dialog with text input 'test input text'
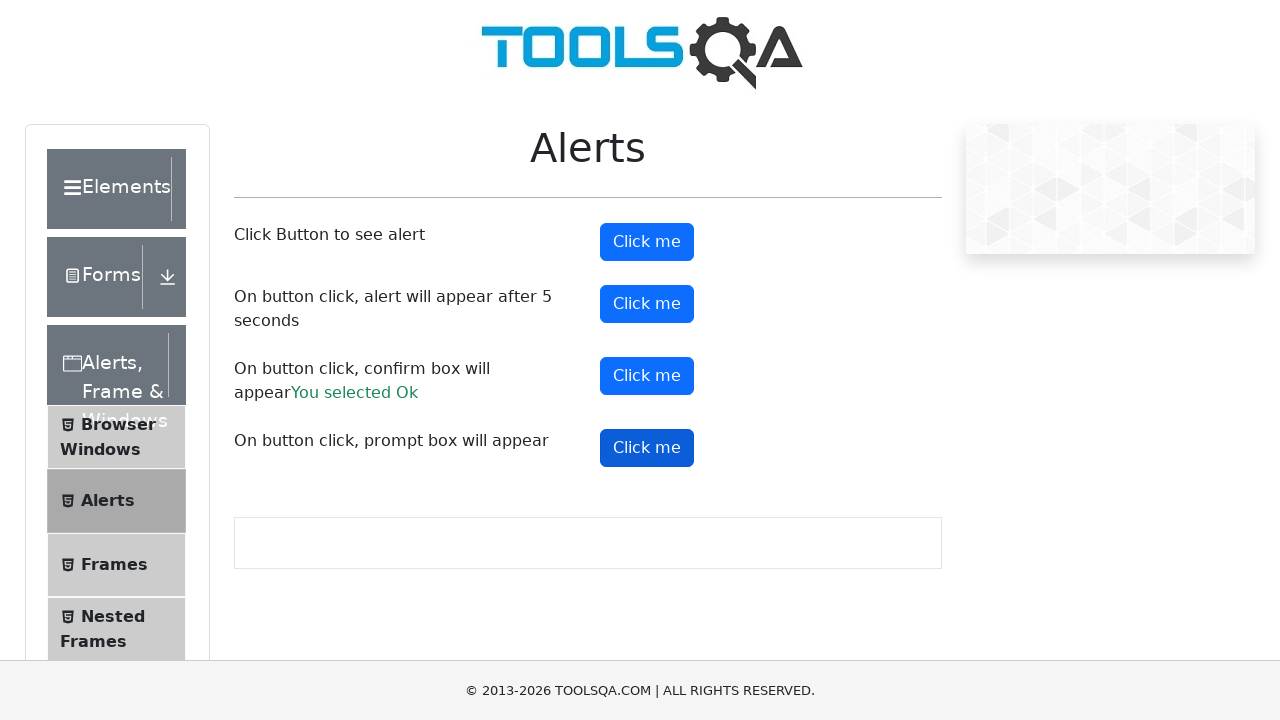

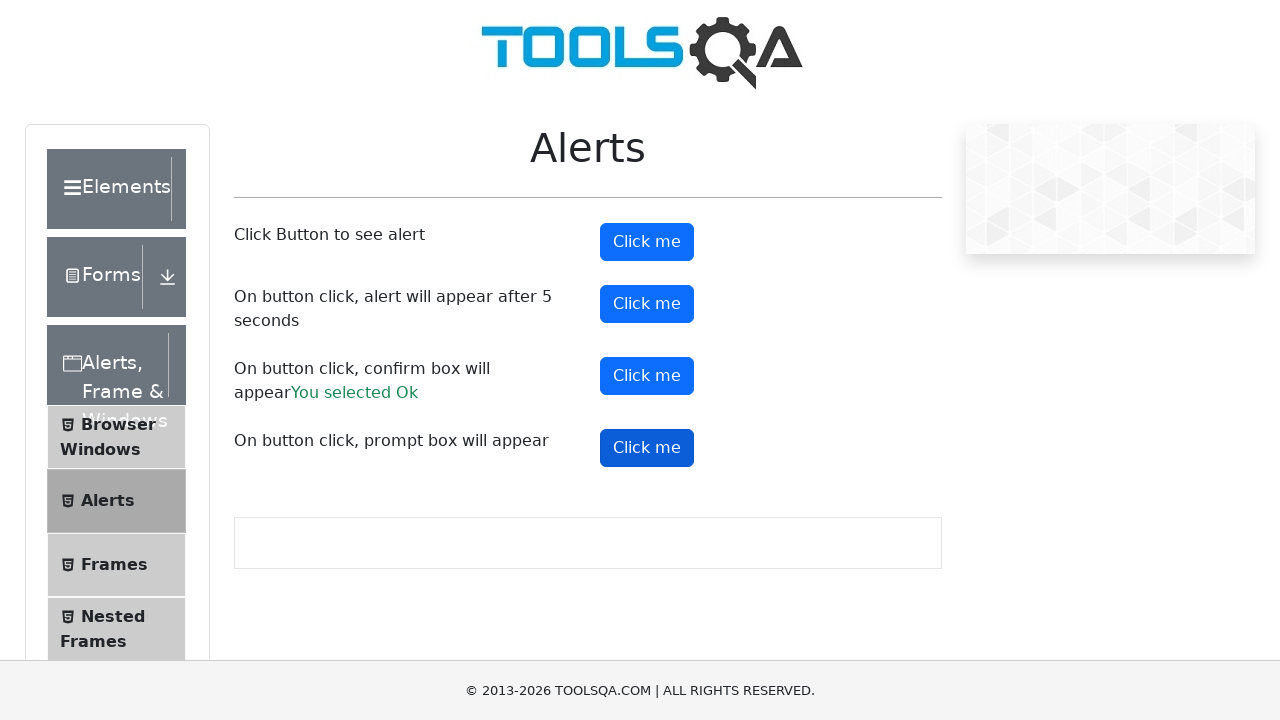